Tests A/B test opt-out by first visiting the main site, adding an opt-out cookie, then navigating to the A/B test page and verifying it shows "No A/B Test".

Starting URL: http://the-internet.herokuapp.com

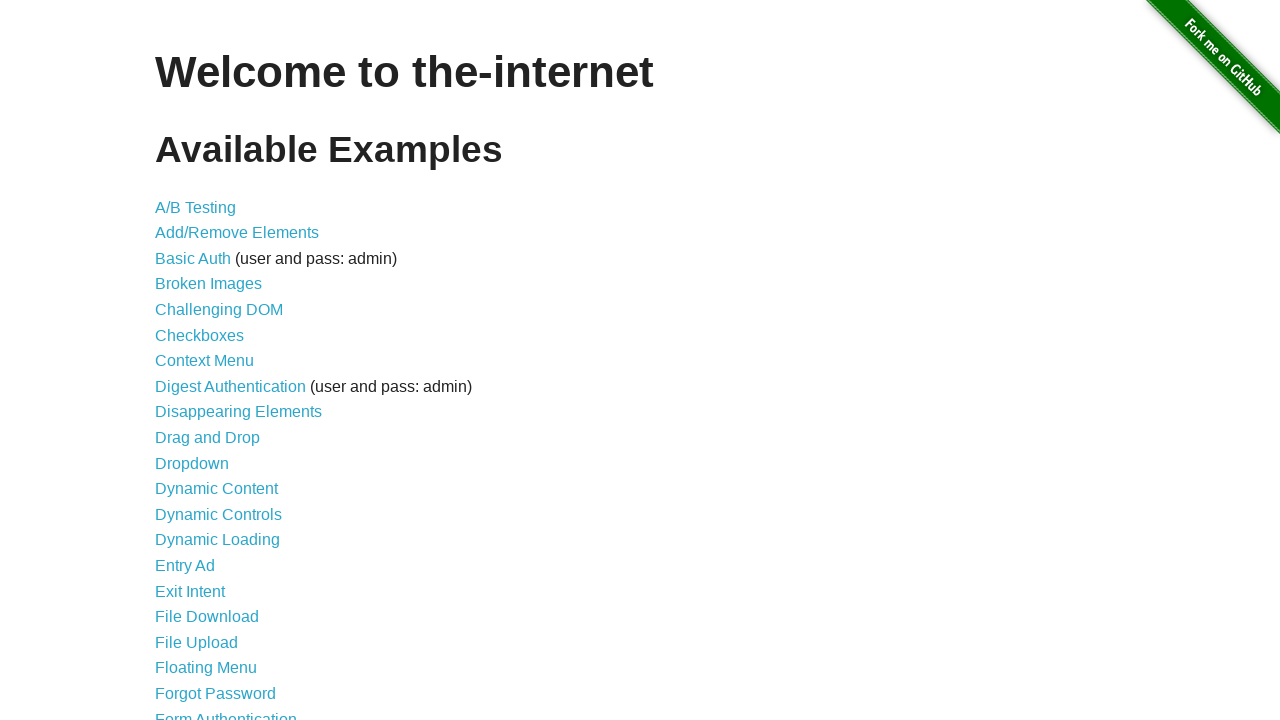

Added optimizelyOptOut cookie to disable A/B testing
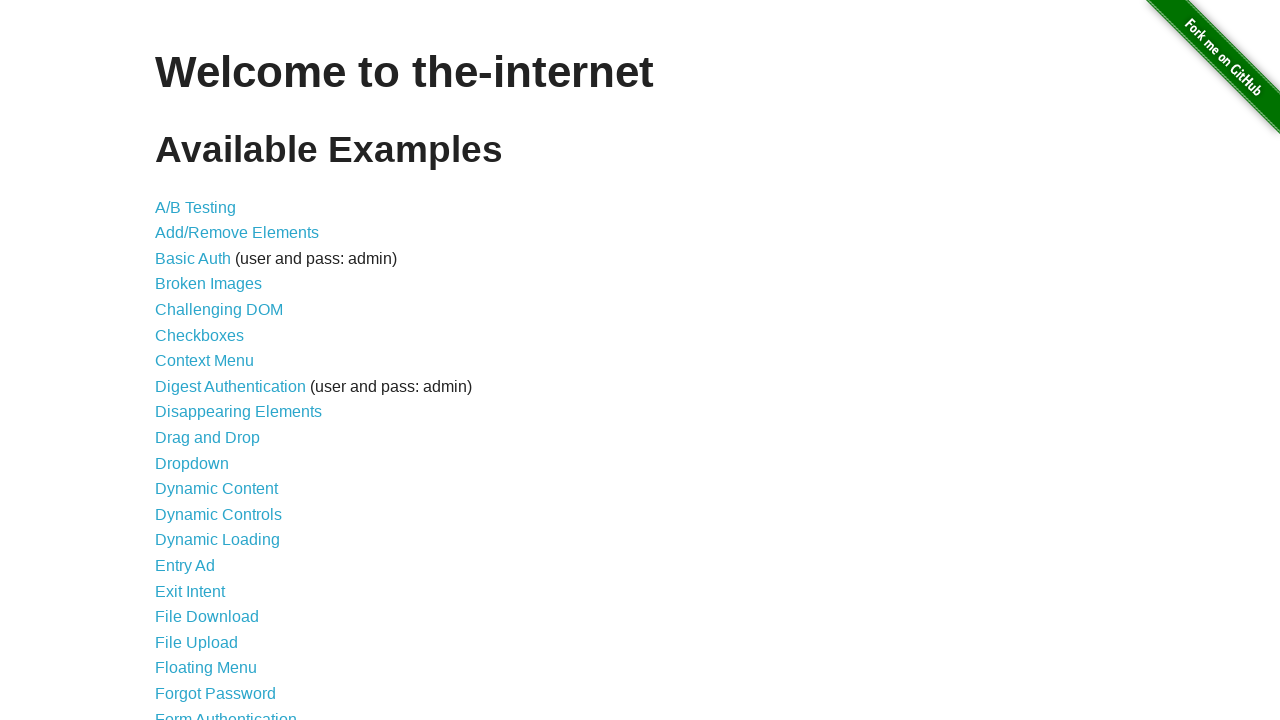

Navigated to A/B test page
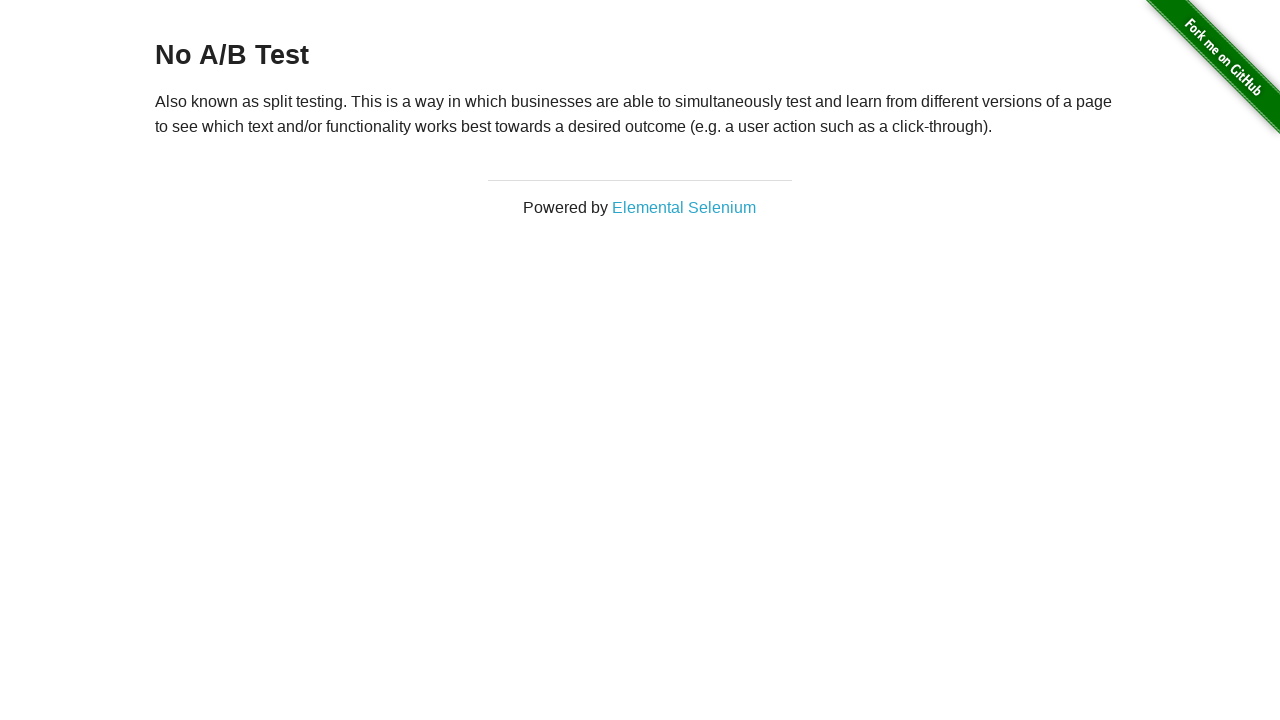

Waited for h3 heading to load
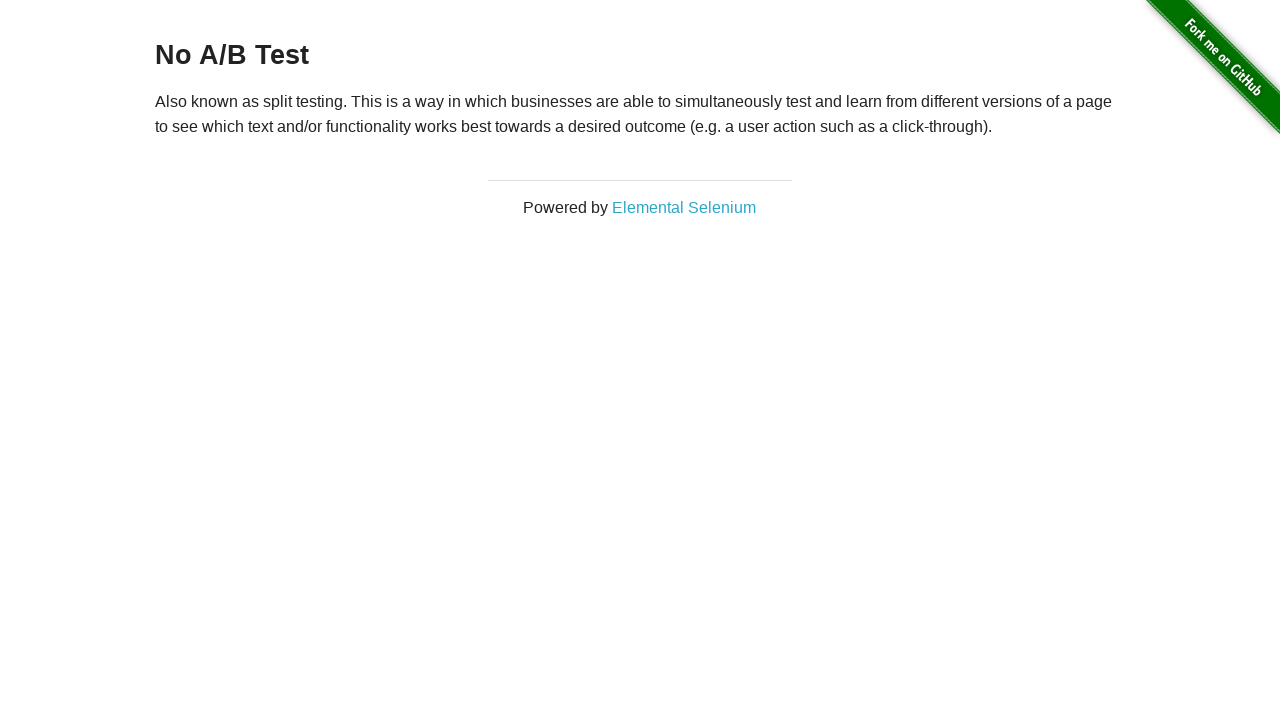

Retrieved heading text: 'No A/B Test'
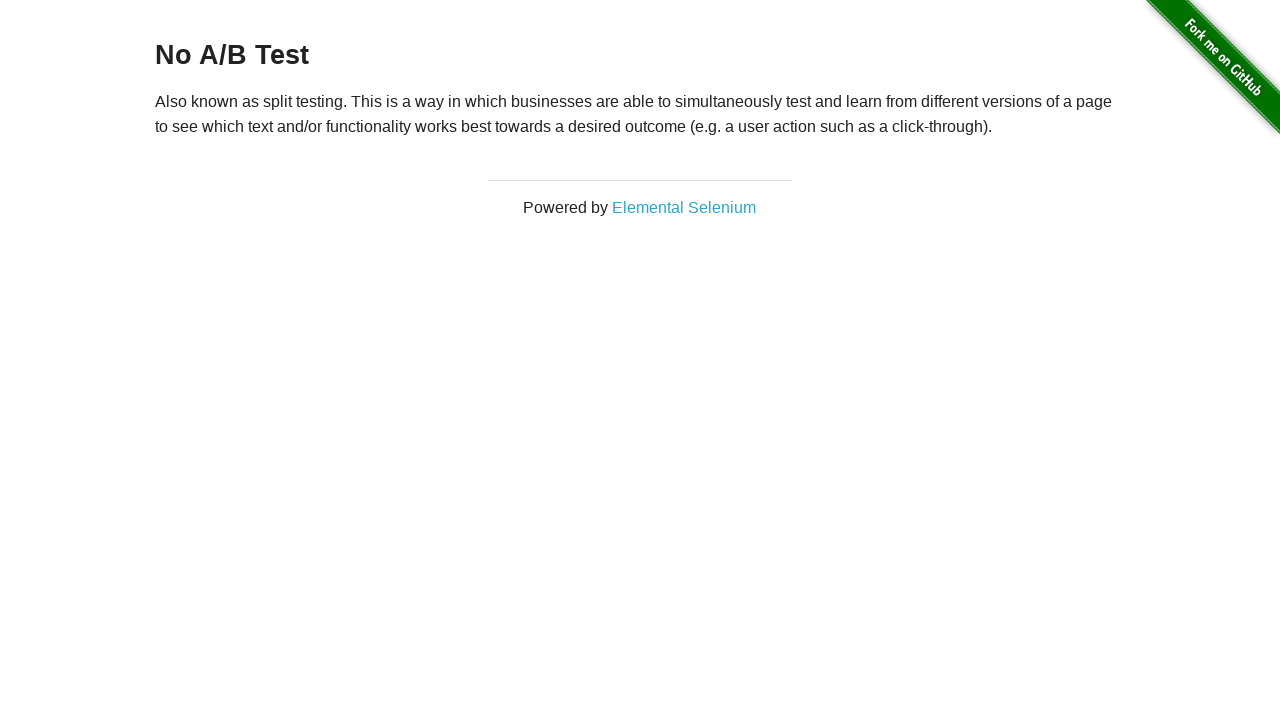

Verified heading shows 'No A/B Test' - A/B test opt-out successful
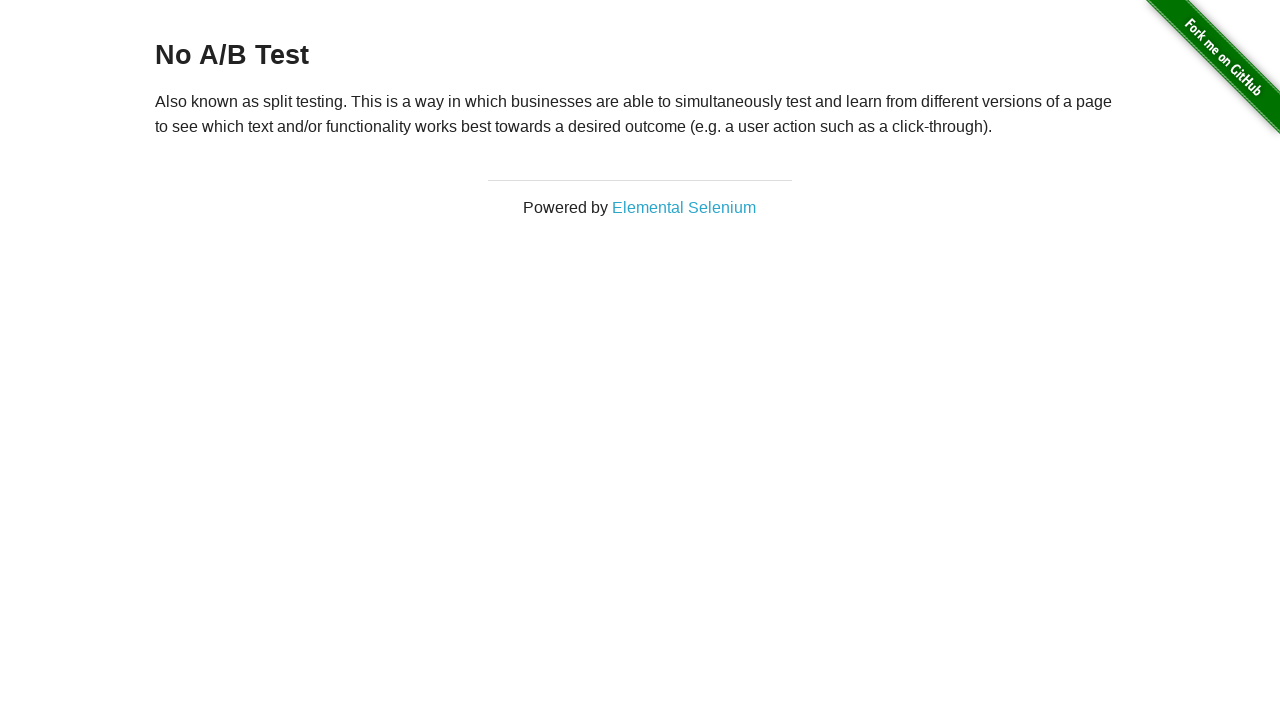

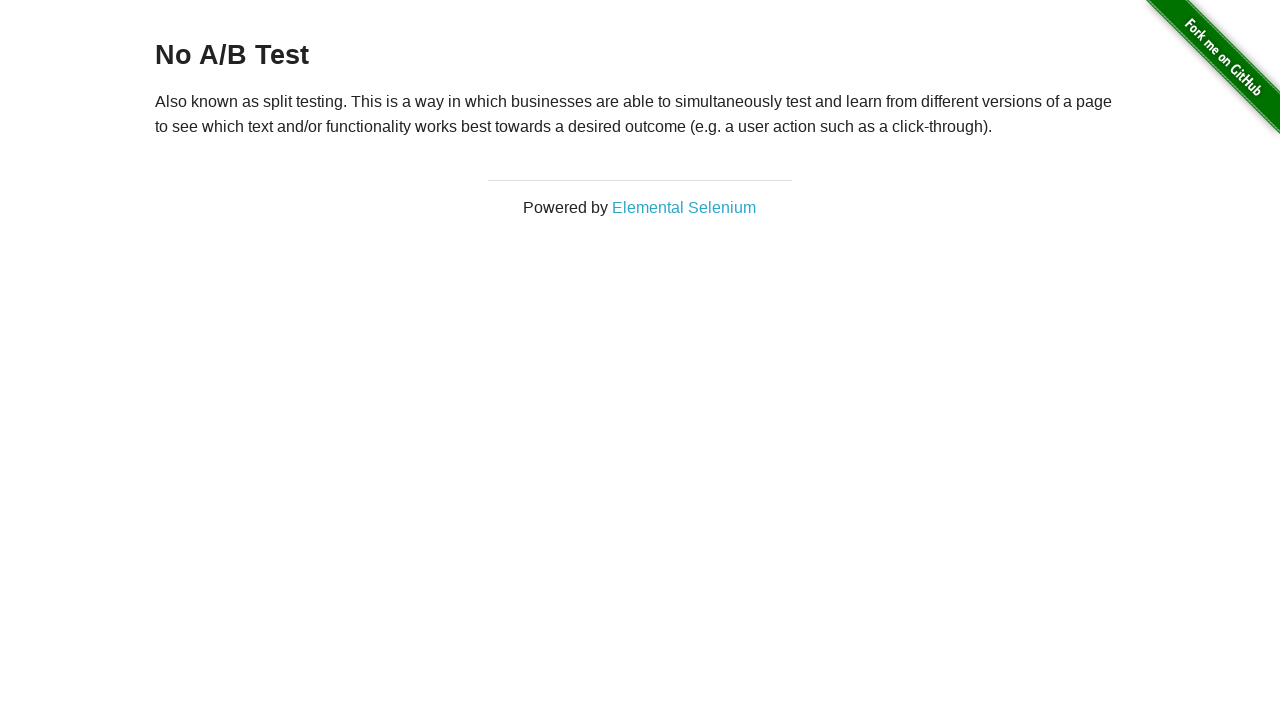